Tests form validation with empty credit card field

Starting URL: https://www.demoblaze.com/

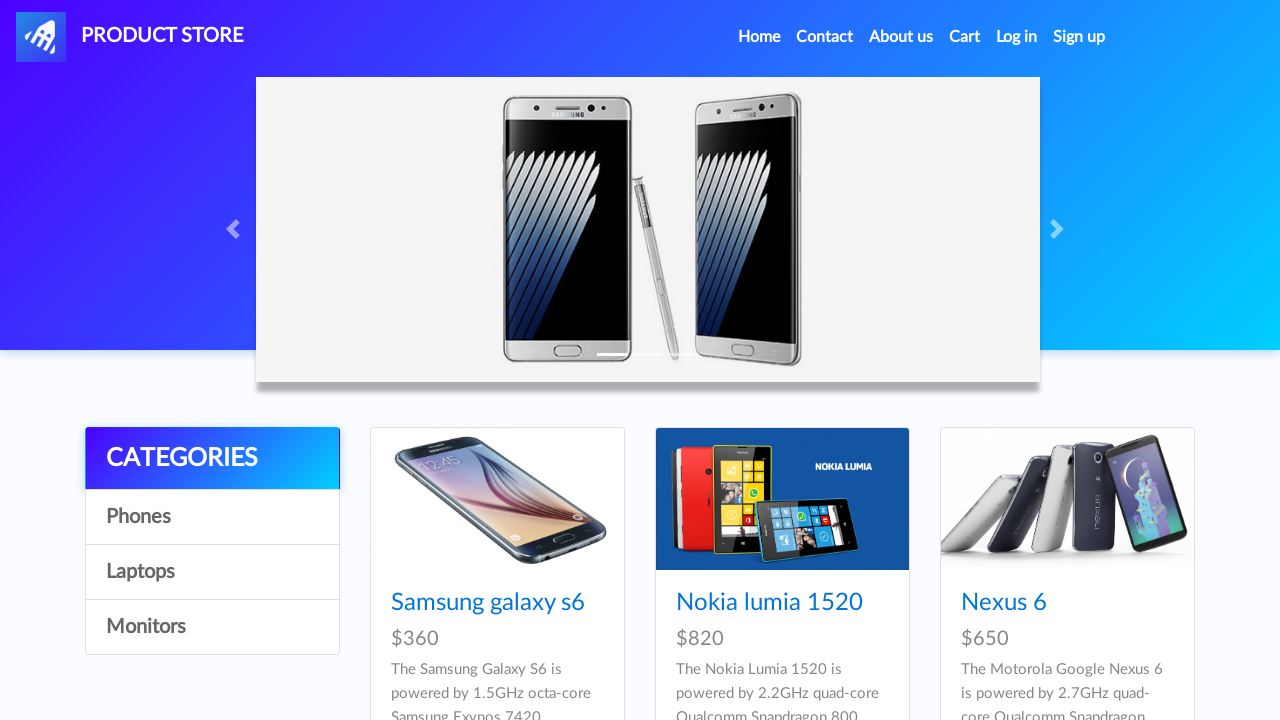

Clicked on Phones category at (212, 517) on text=Phones
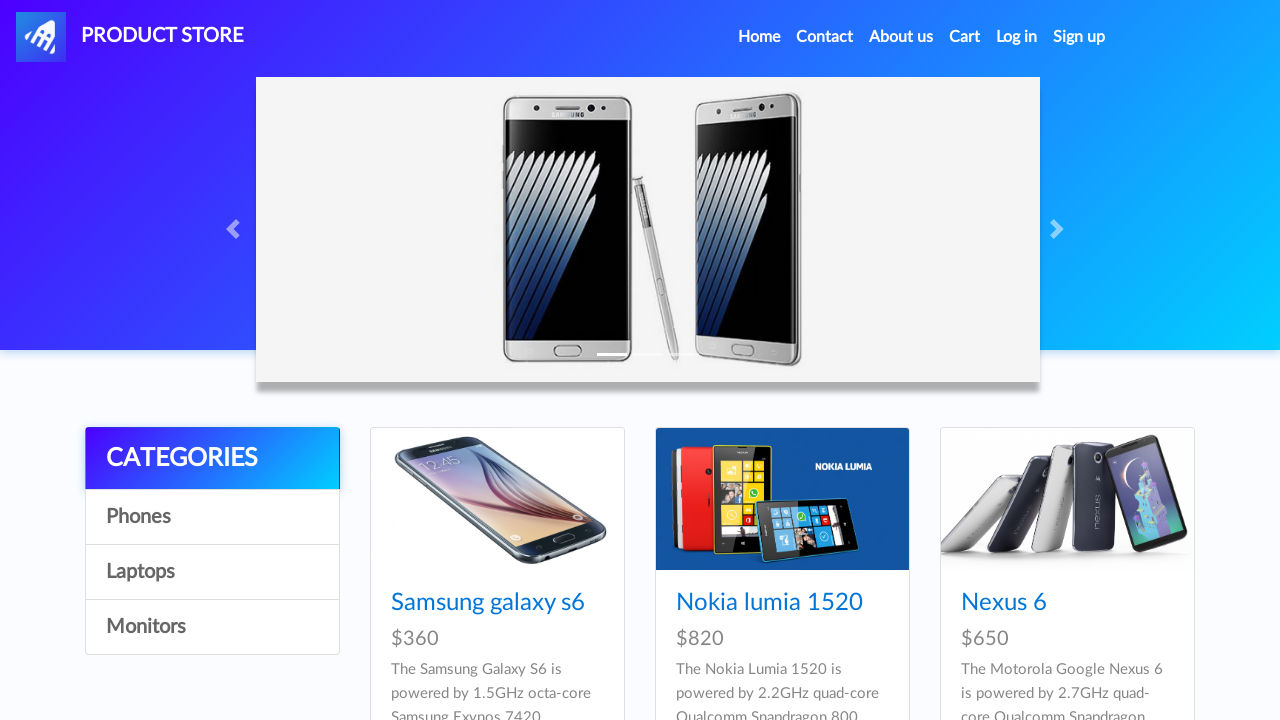

Clicked on Samsung galaxy s6 product at (488, 603) on text=Samsung galaxy s6
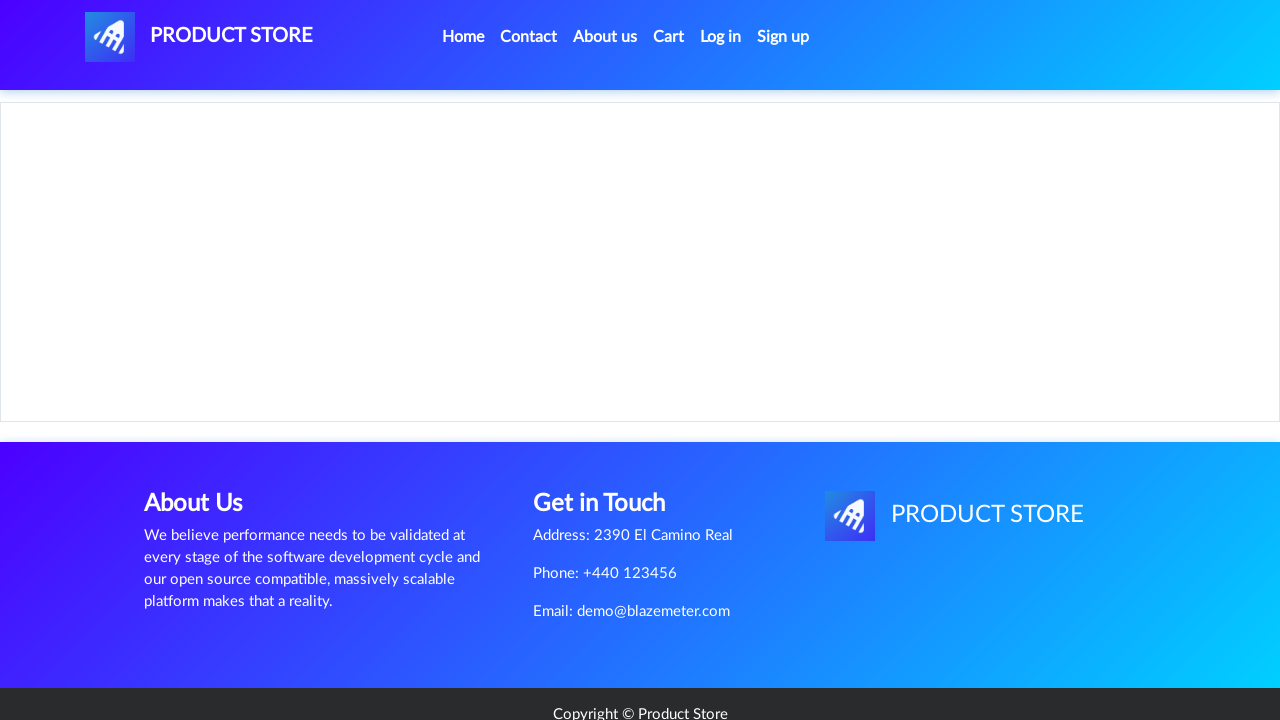

Clicked Add to cart button at (610, 440) on text=Add to cart
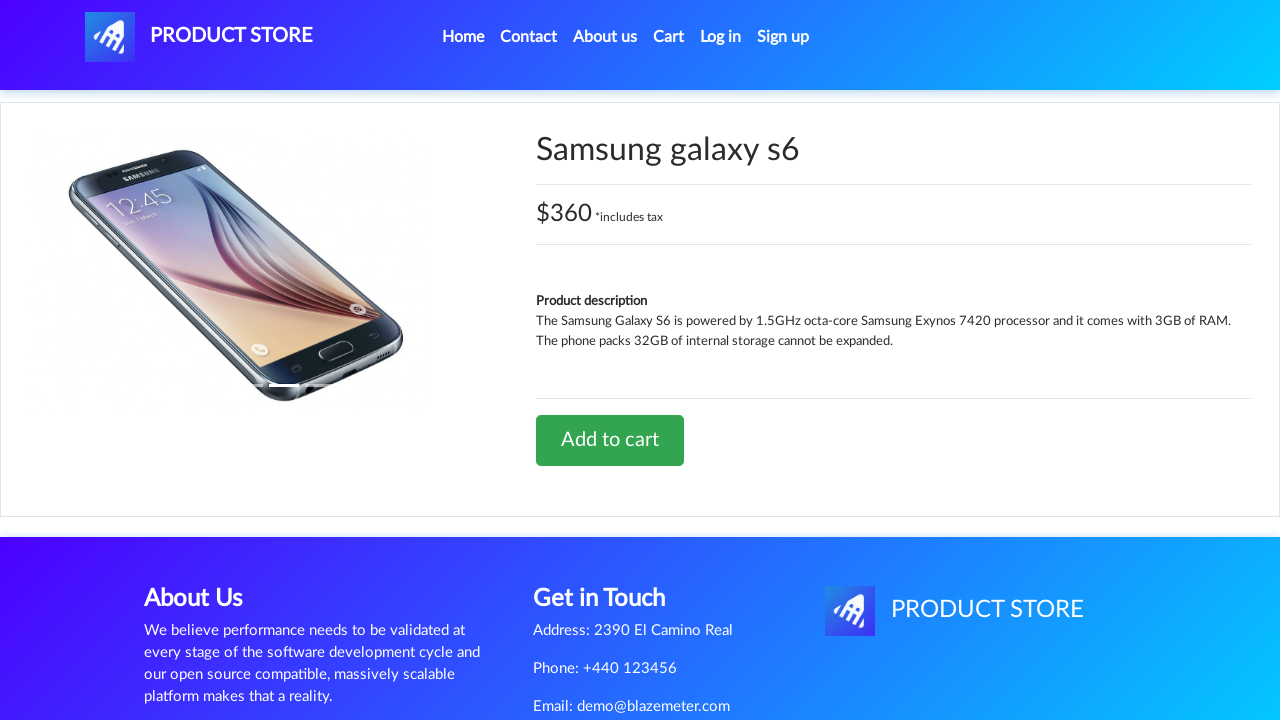

Set up dialog handler to accept alerts
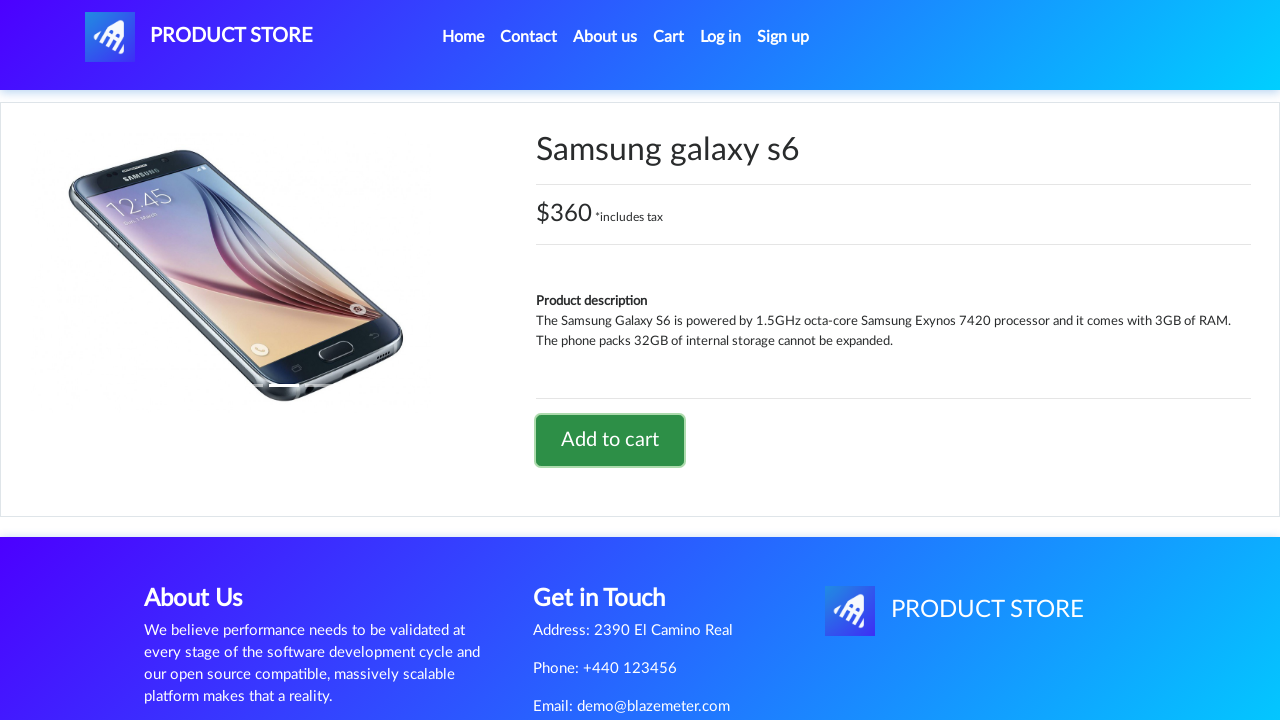

Navigated to shopping cart at (669, 37) on #cartur
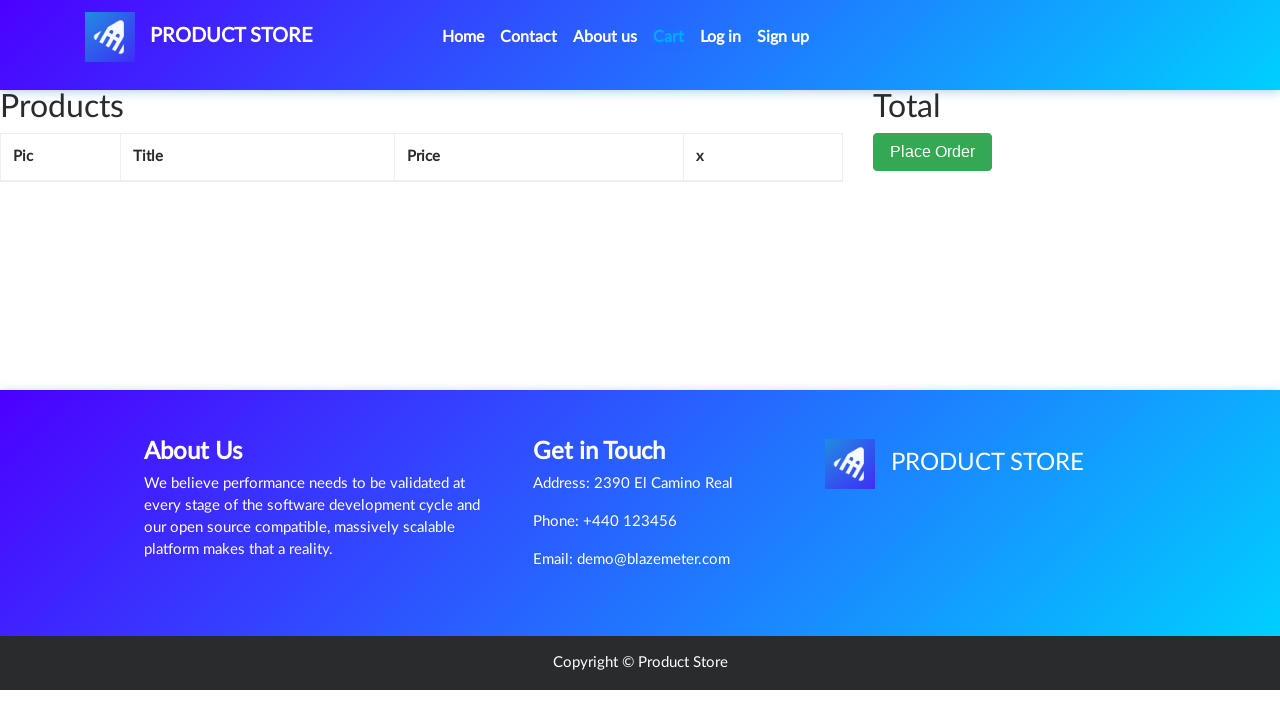

Clicked Place Order button at (933, 152) on button:text('Place Order')
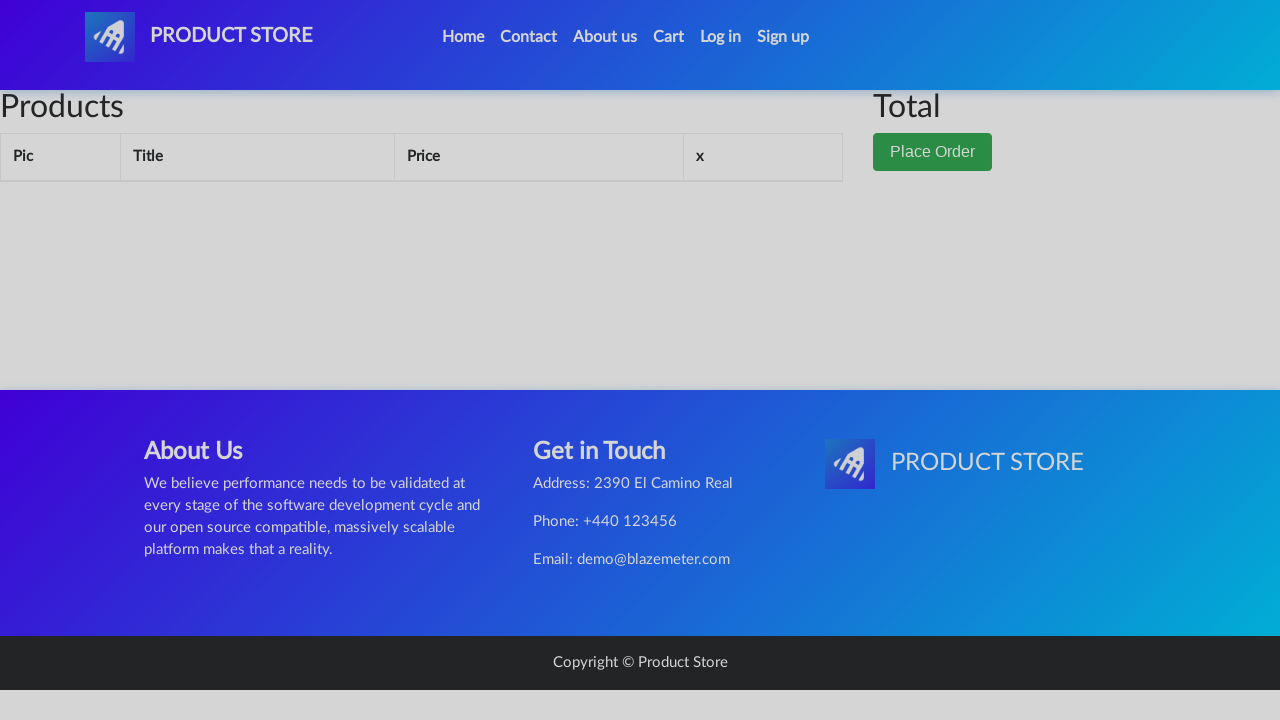

Filled name field with 'Christopher Lee' on #name
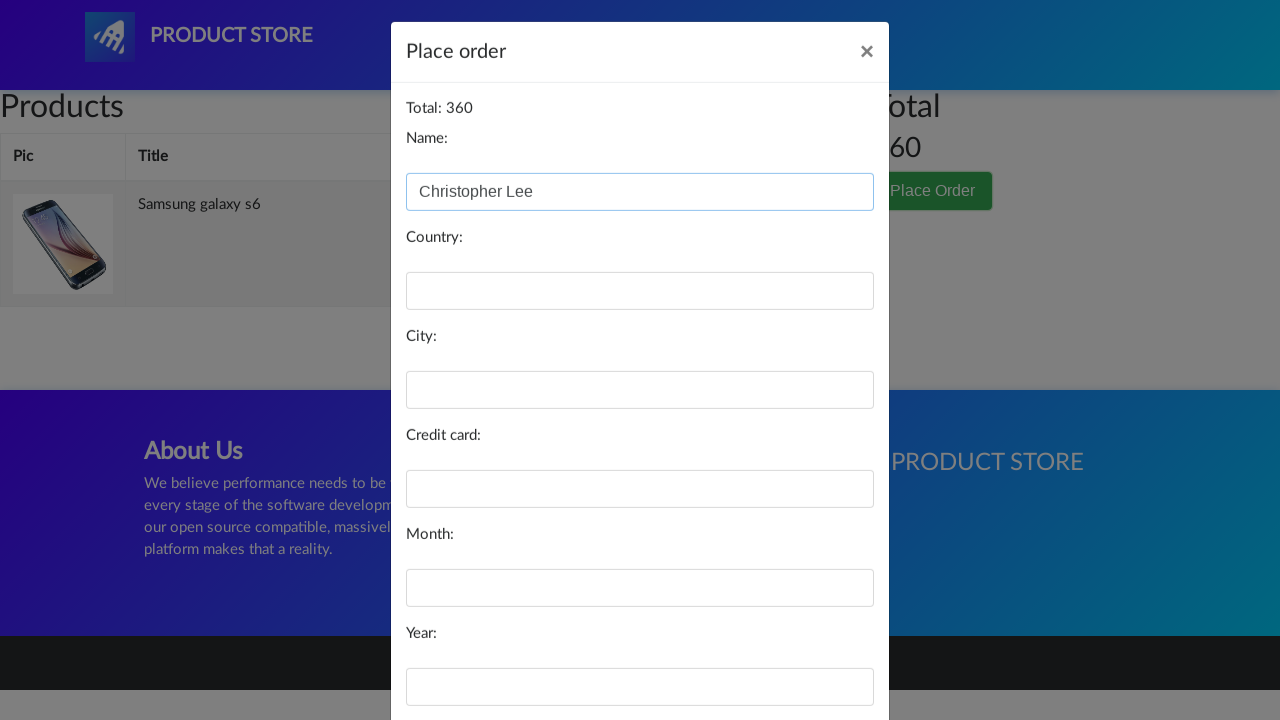

Filled country field with 'Egypt' on #country
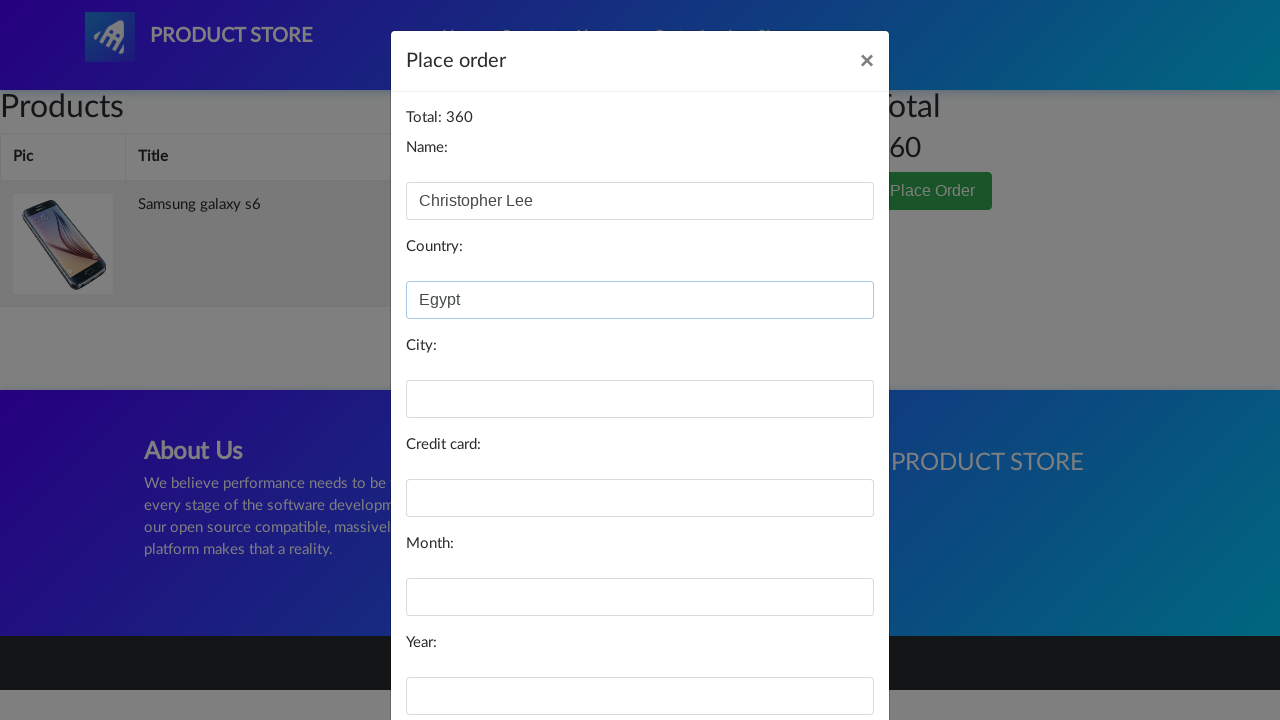

Filled city field with 'Cairo' on #city
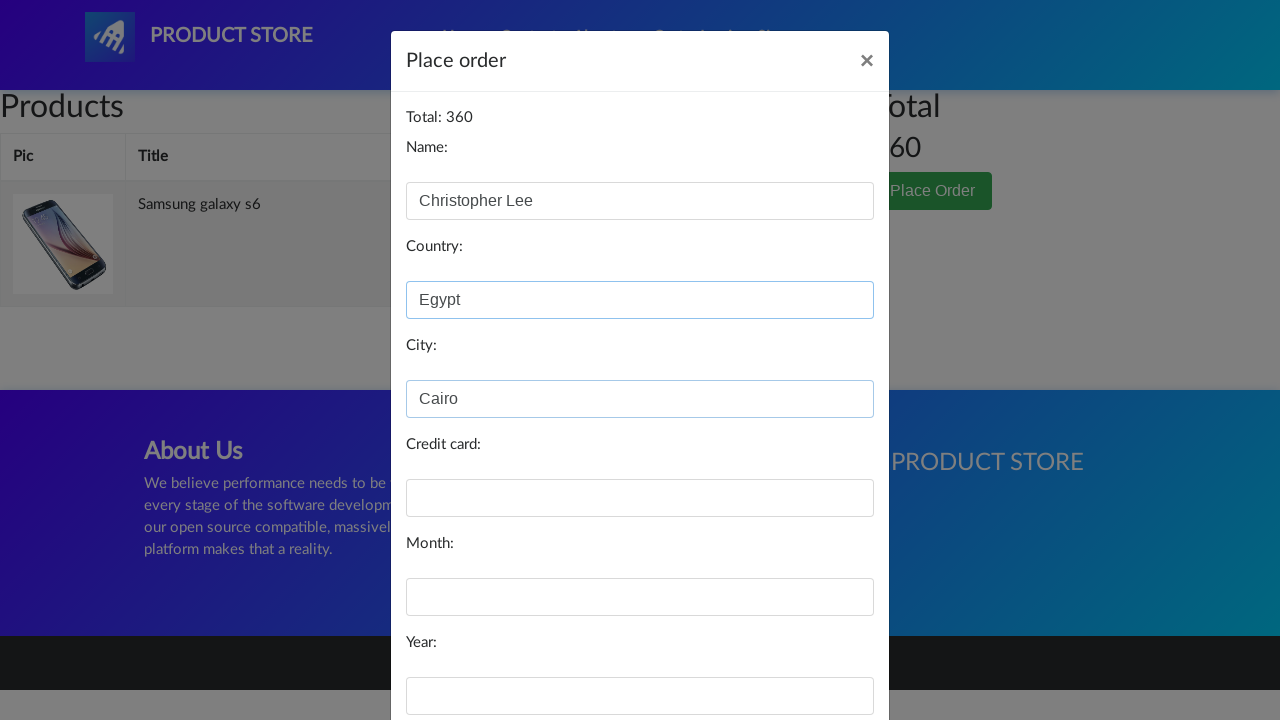

Left credit card field empty for validation testing on #card
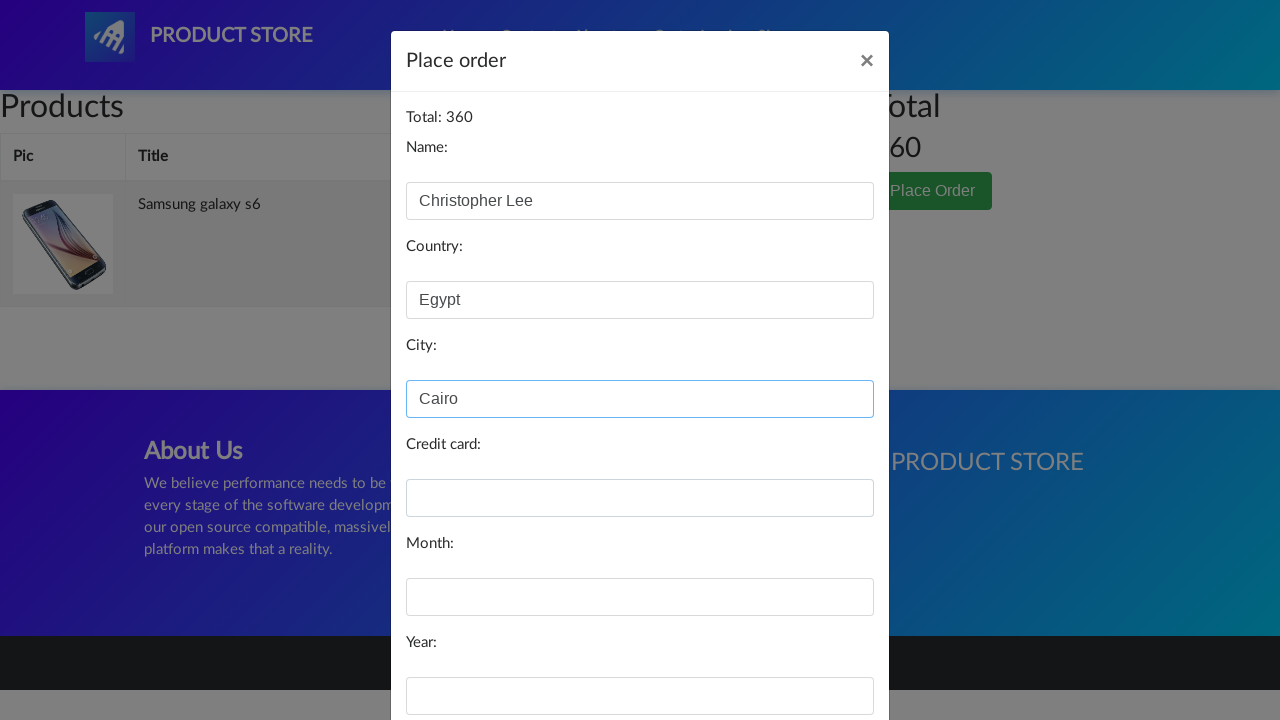

Filled month field with '12' on #month
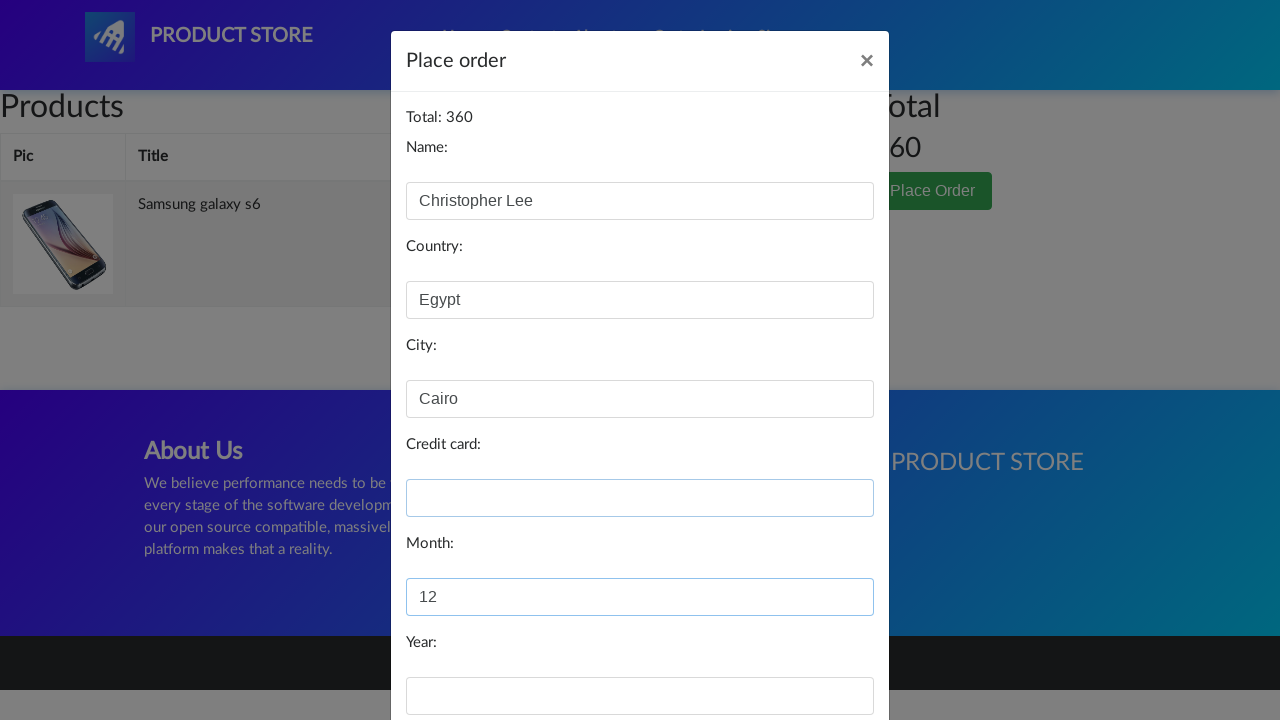

Filled year field with '2025' on #year
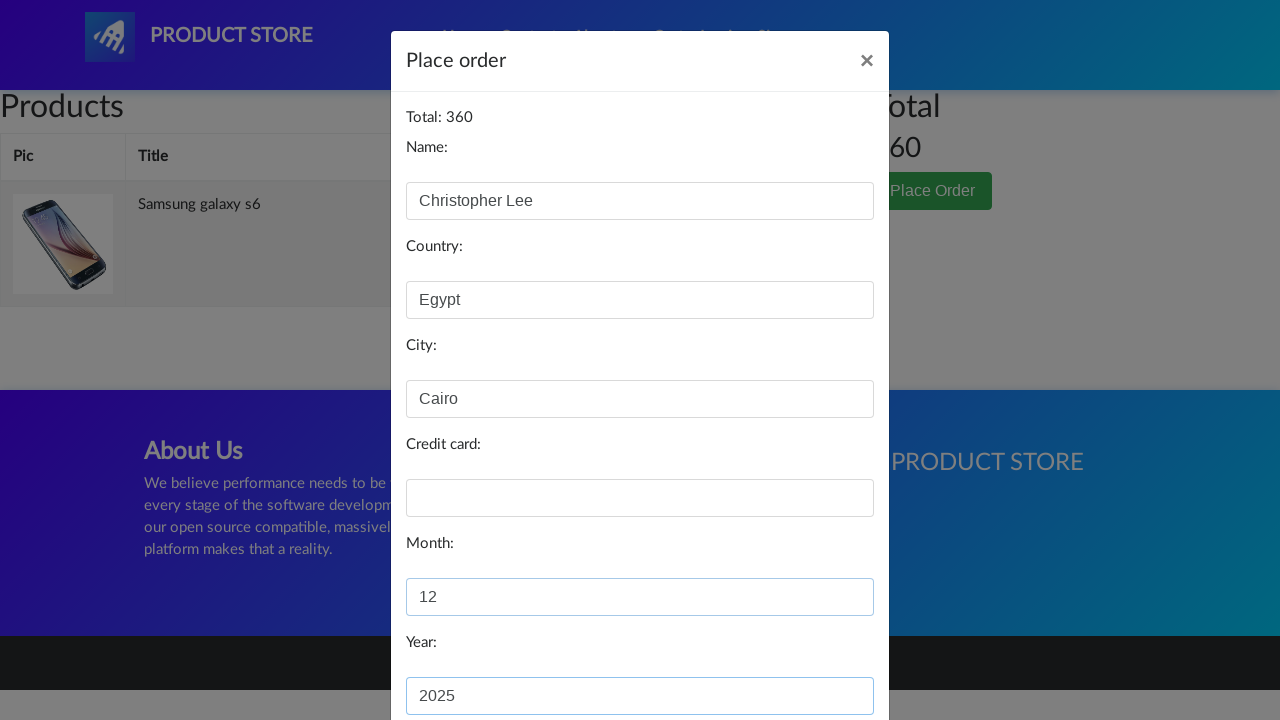

Clicked Purchase button to test form validation with empty credit card at (823, 655) on button:text('Purchase')
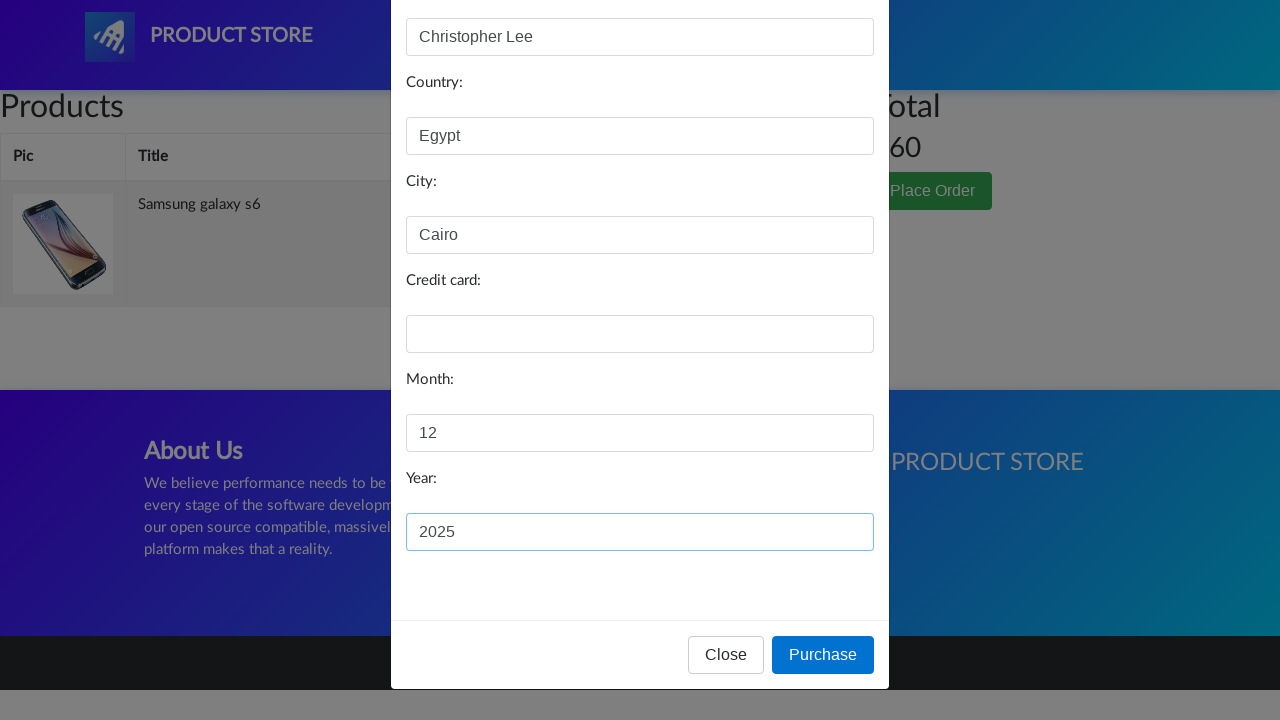

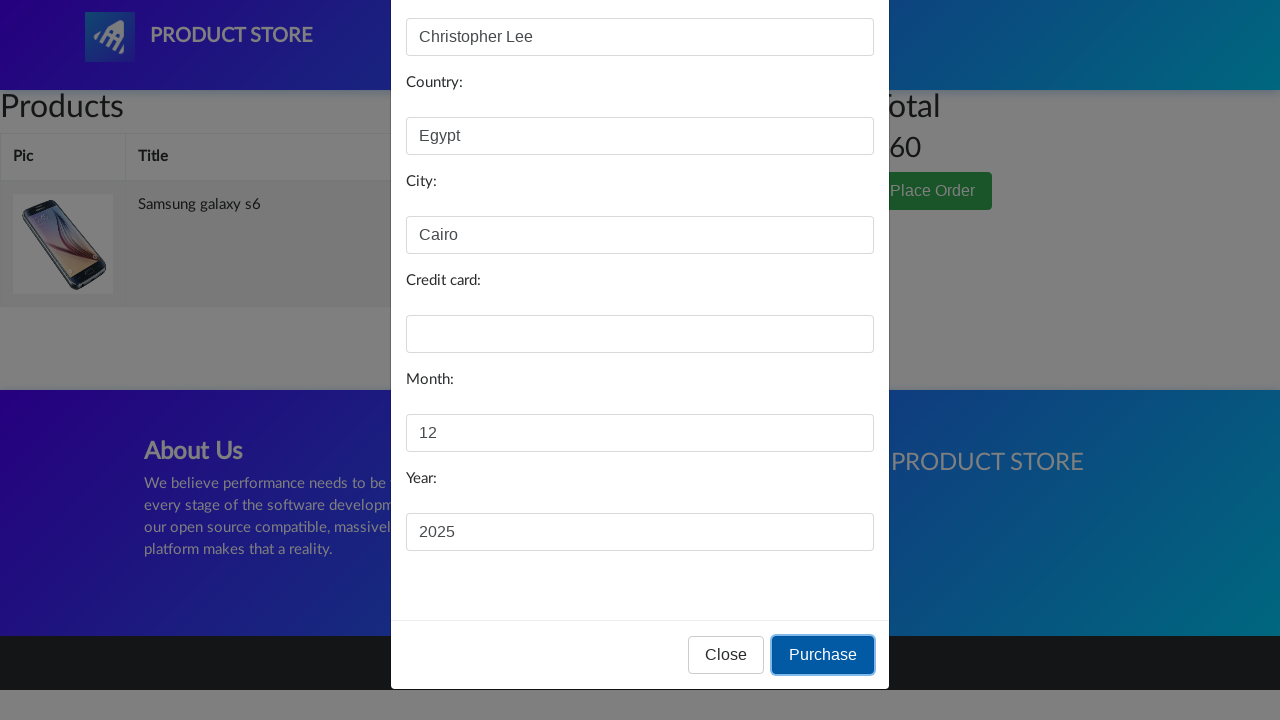